Tests accepting a prompt alert with input text and verifying the result

Starting URL: https://the-internet.herokuapp.com/javascript_alerts

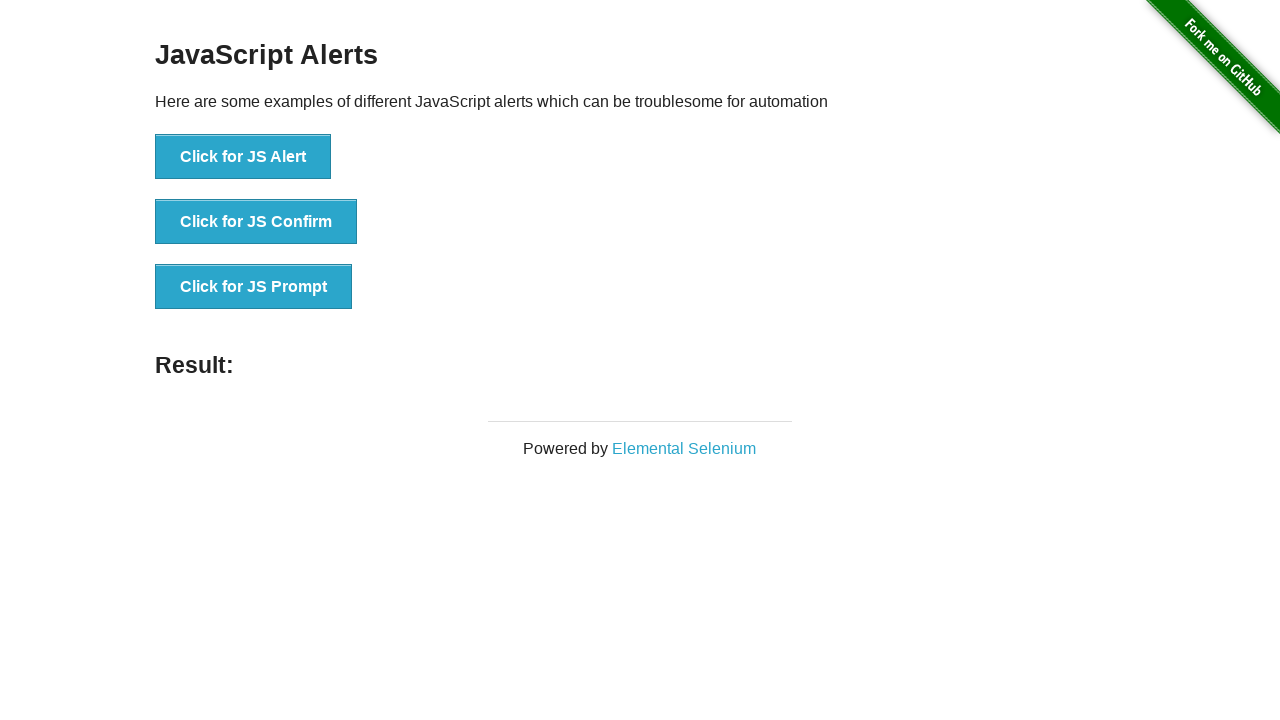

Set up dialog handler to accept prompt with 'test' input
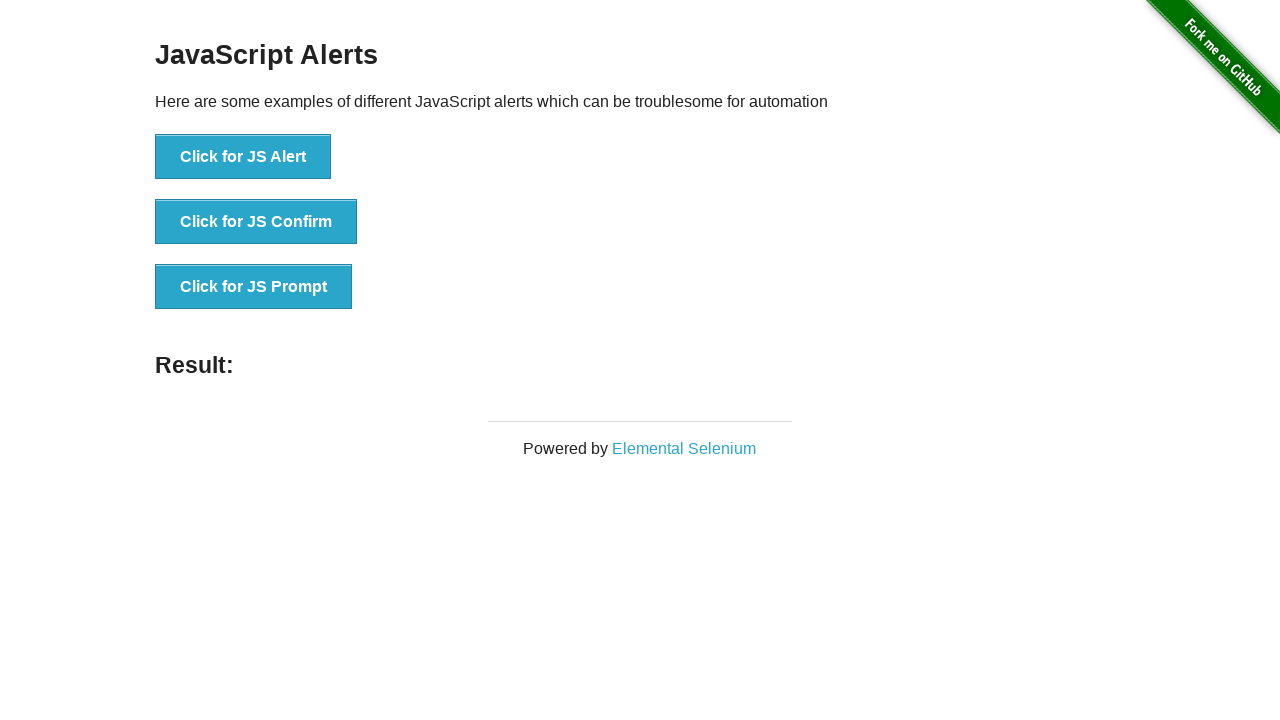

Clicked button to trigger prompt alert at (254, 287) on xpath=//*[3]/button
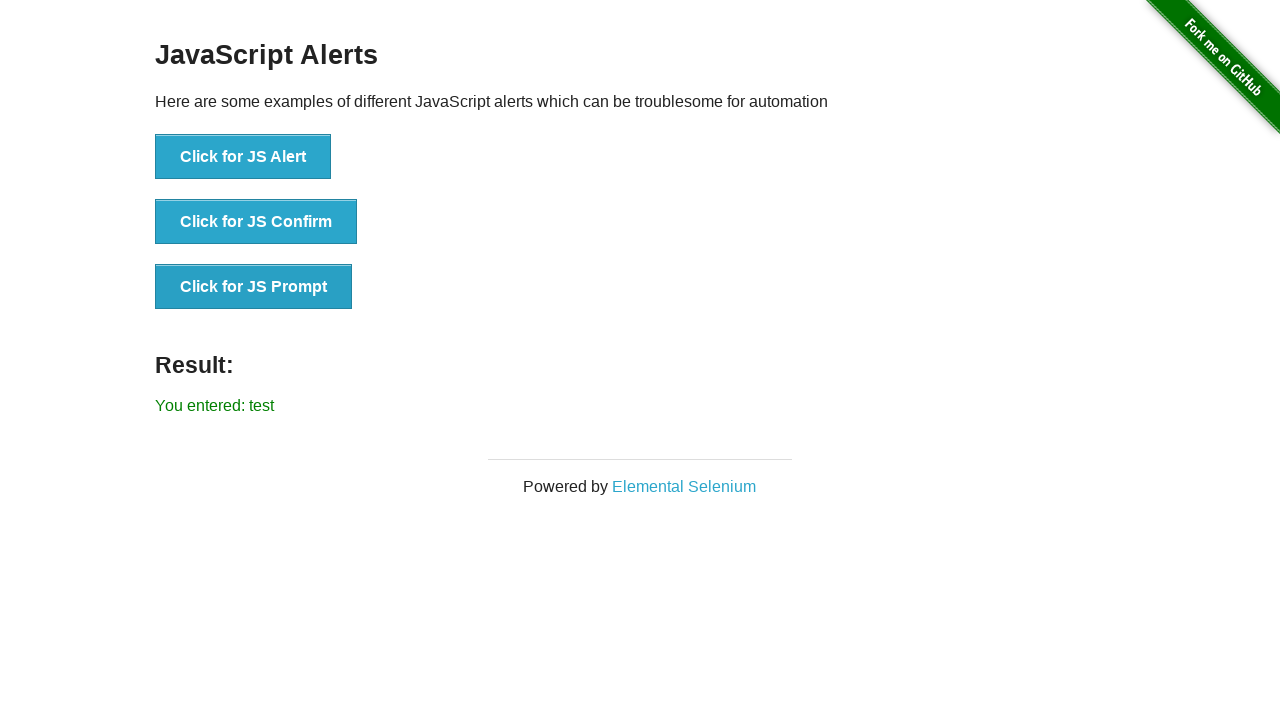

Verified prompt result text displays 'You entered: test'
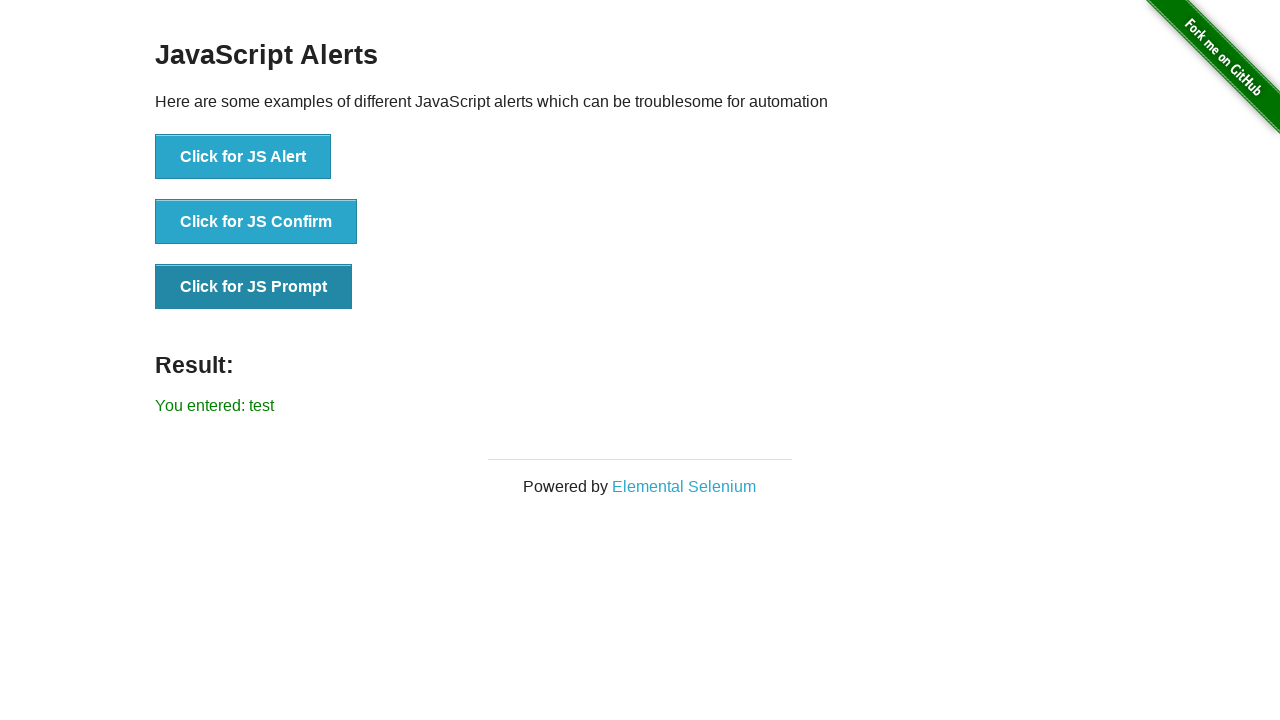

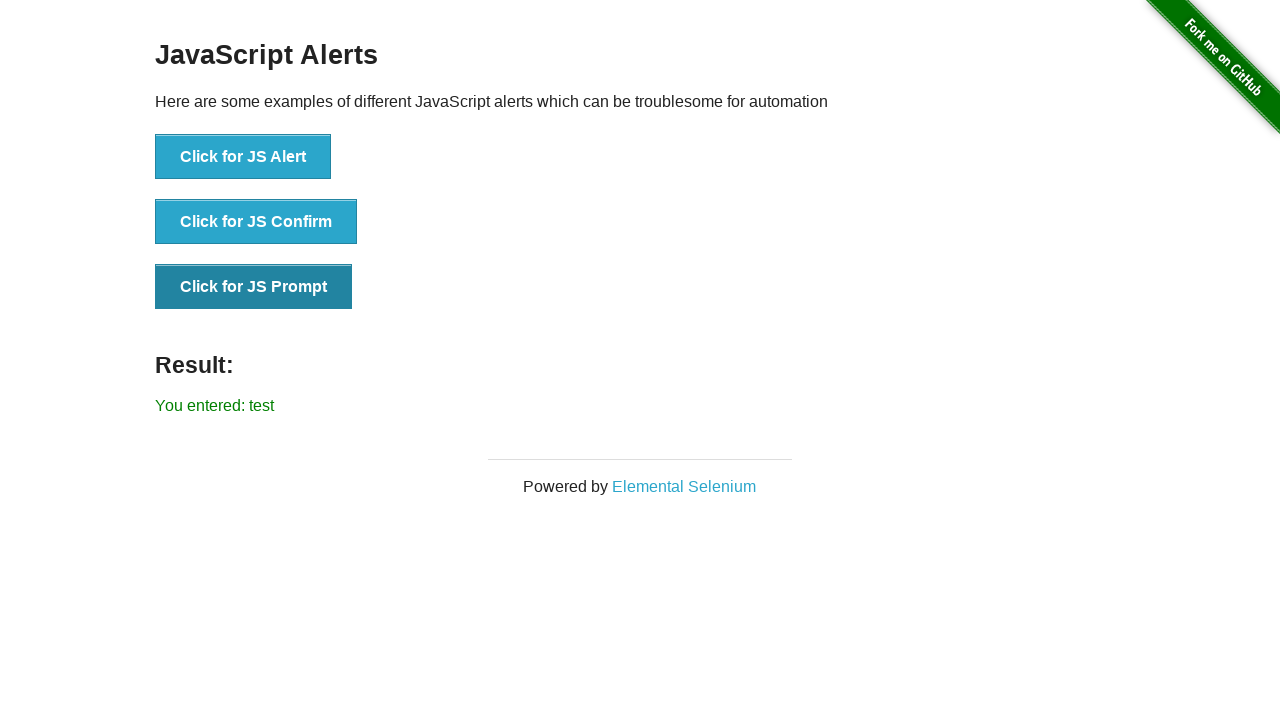